Tests registration validation by submitting form with empty name field and verifying user stays on registration page

Starting URL: http://lesse.com.br/tools/pmst_rp2/authentication/register/

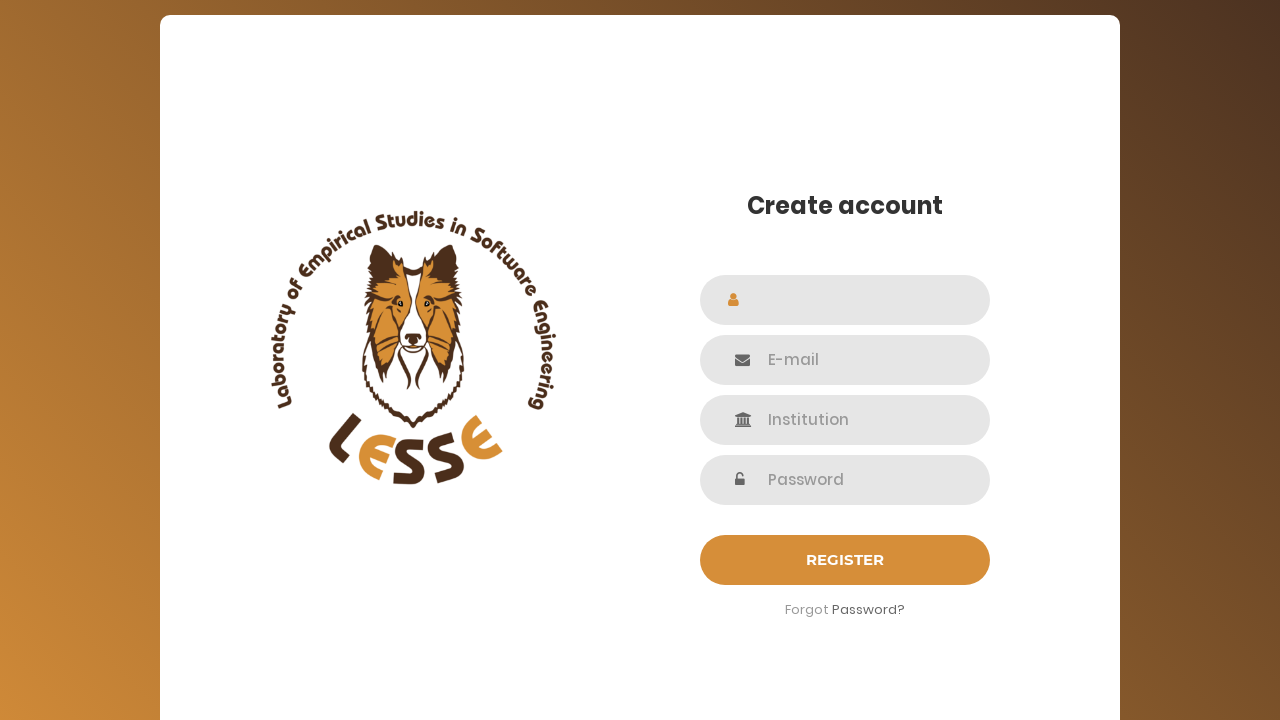

Waited for name field to be visible
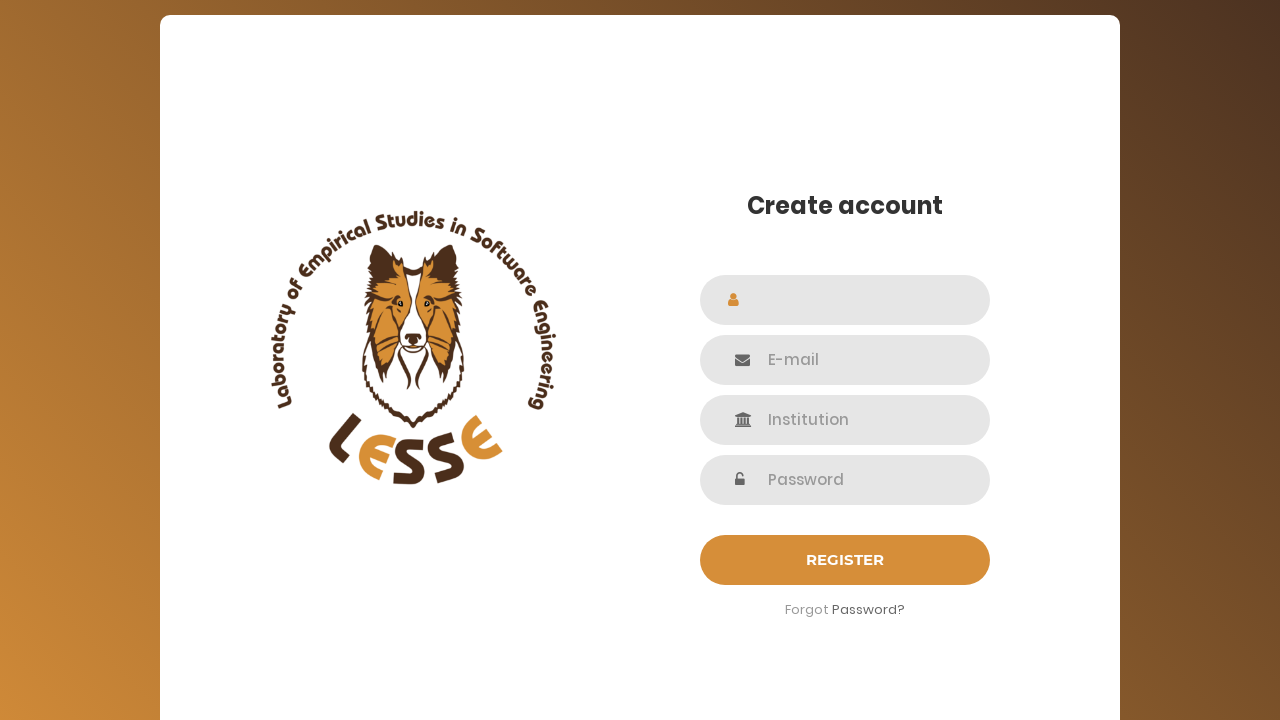

Filled name field with empty value on #name
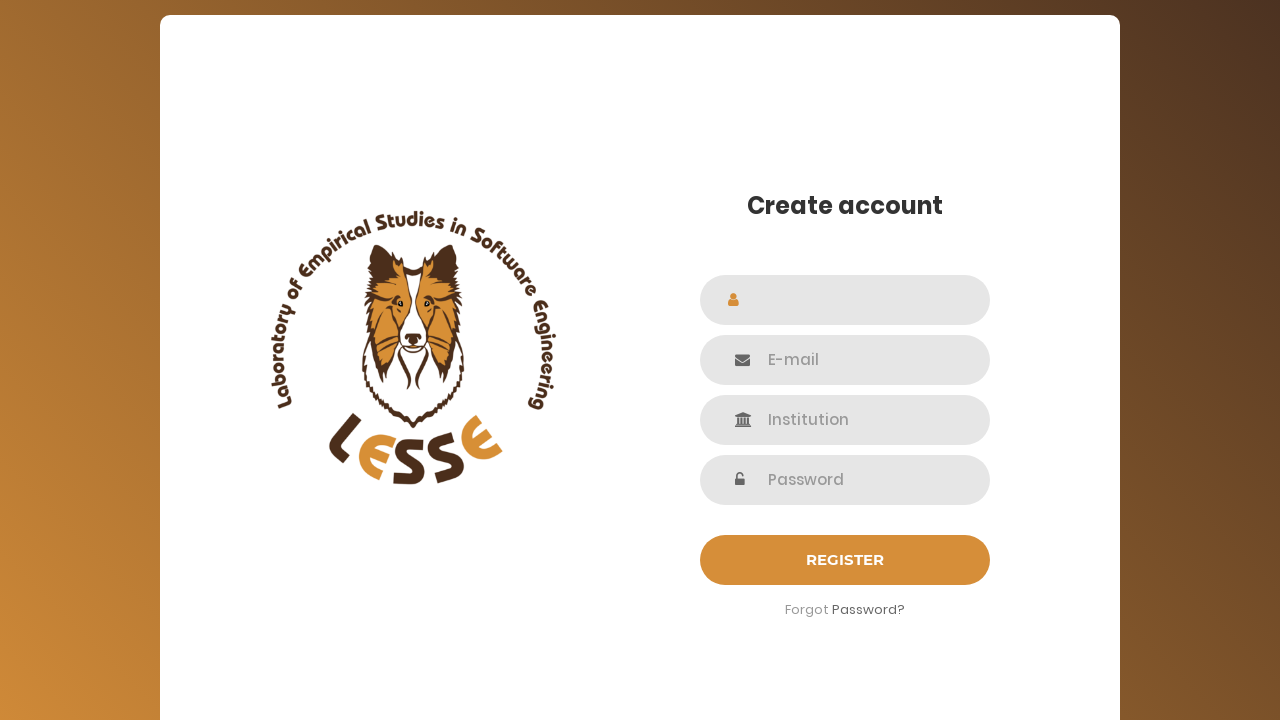

Filled email field with 'testuser_empty@example.com' on #email
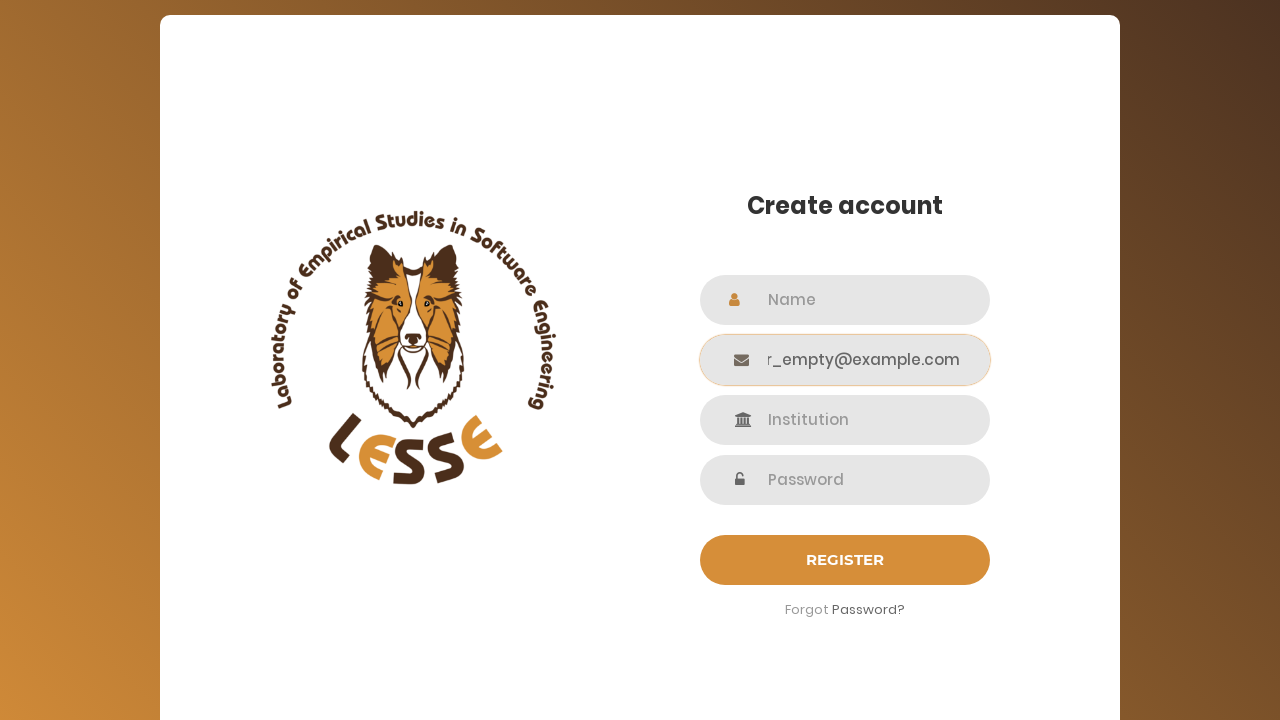

Filled institution field with 'Sample Institute' on #institution
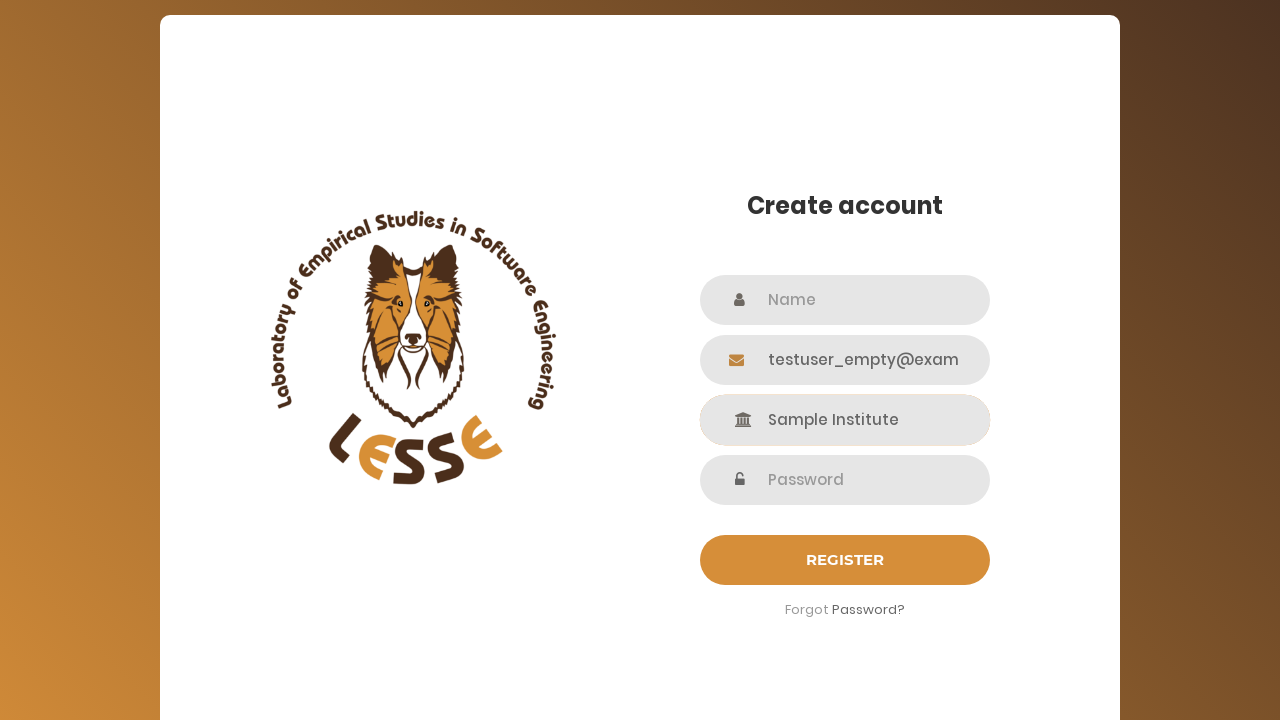

Filled password field with 'TestPass456' on input[name='password']
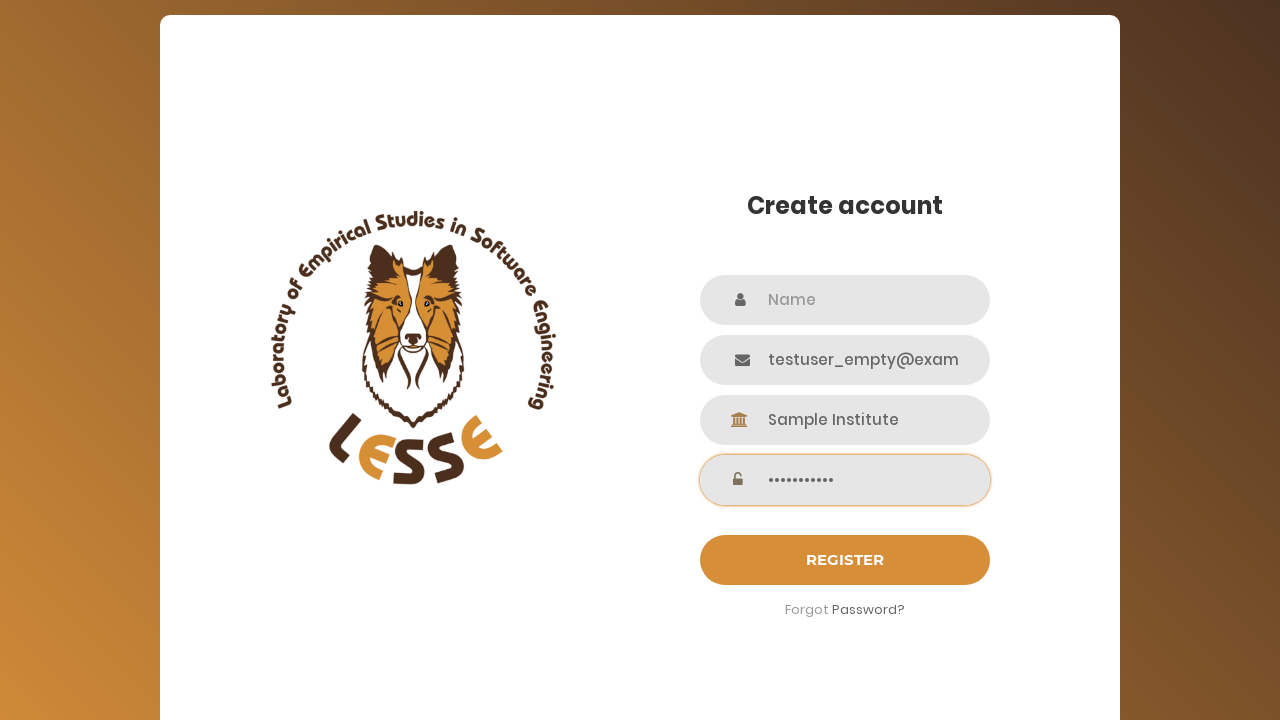

Clicked submit button to attempt registration with empty name field at (845, 560) on #login-submit
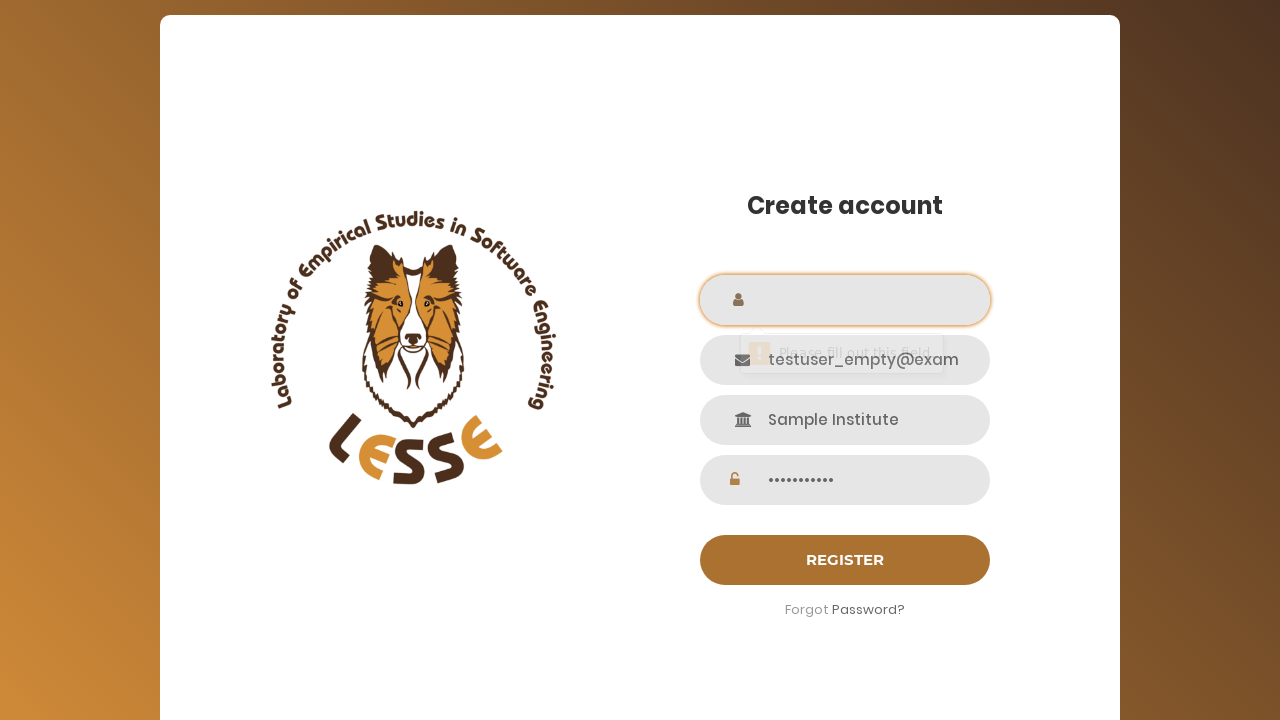

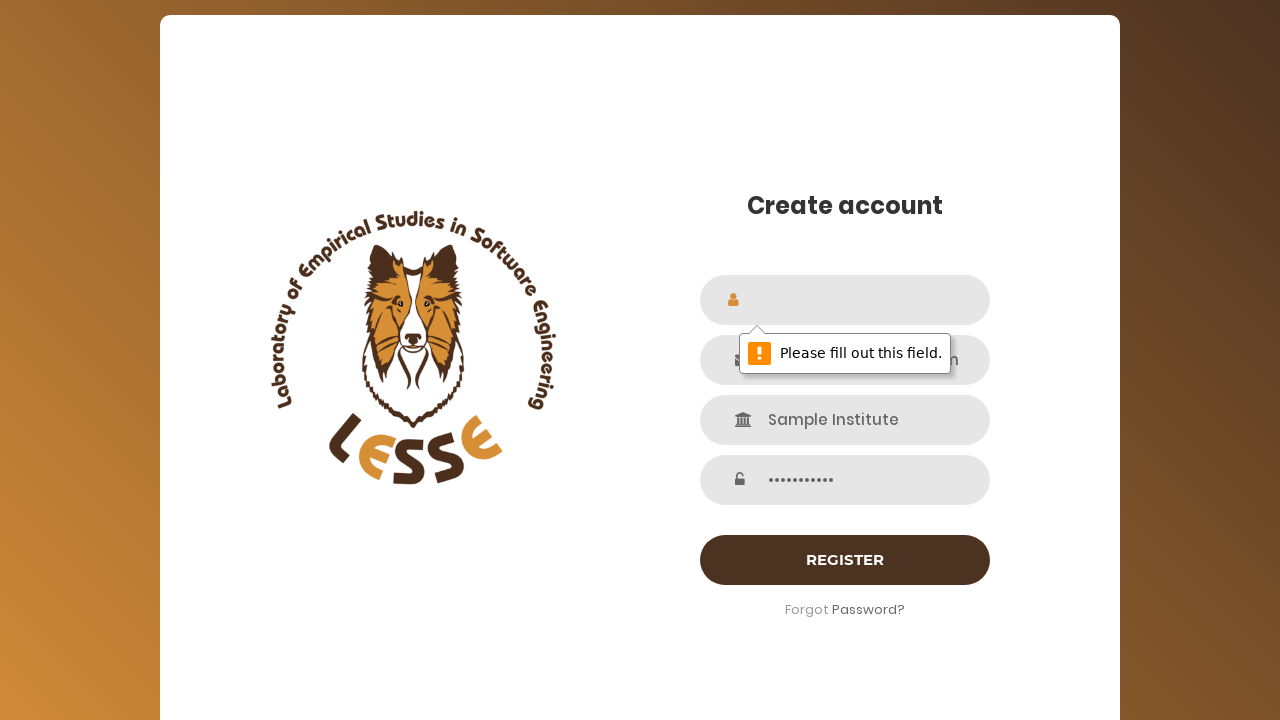